Tests filtering to display all items after filtering by other views

Starting URL: https://demo.playwright.dev/todomvc

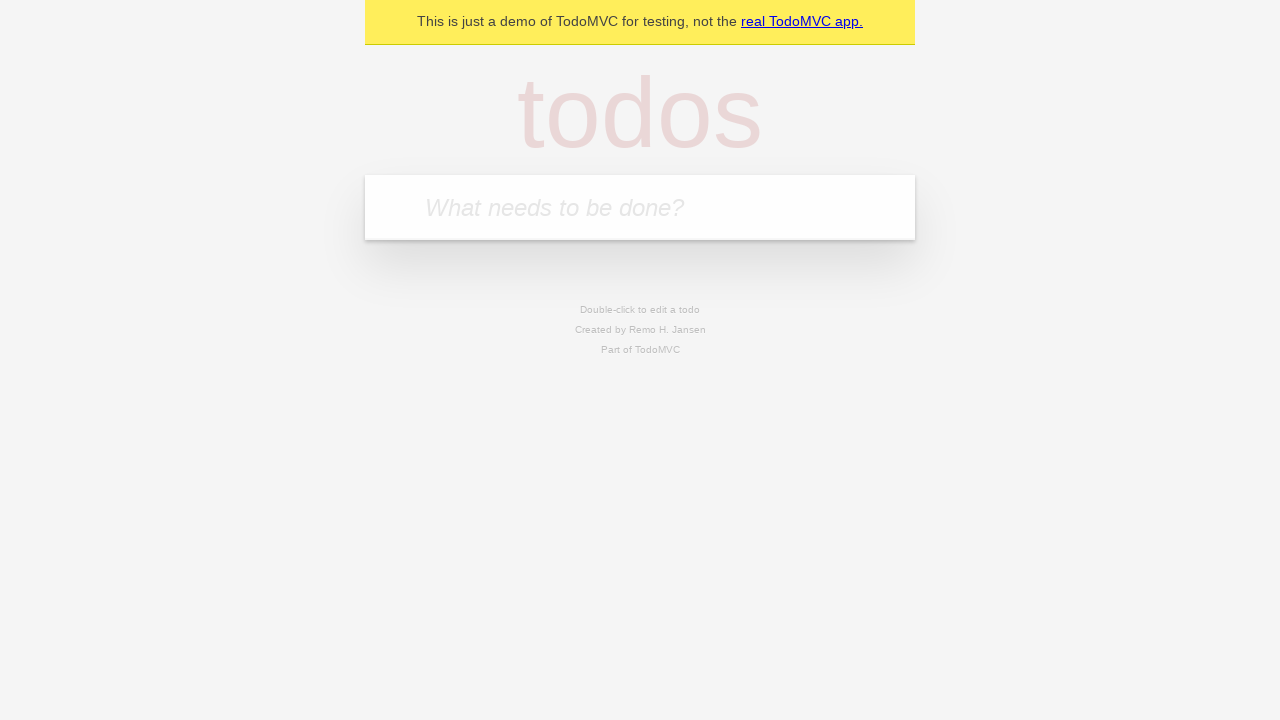

Filled first todo with 'buy some cheese' on .new-todo
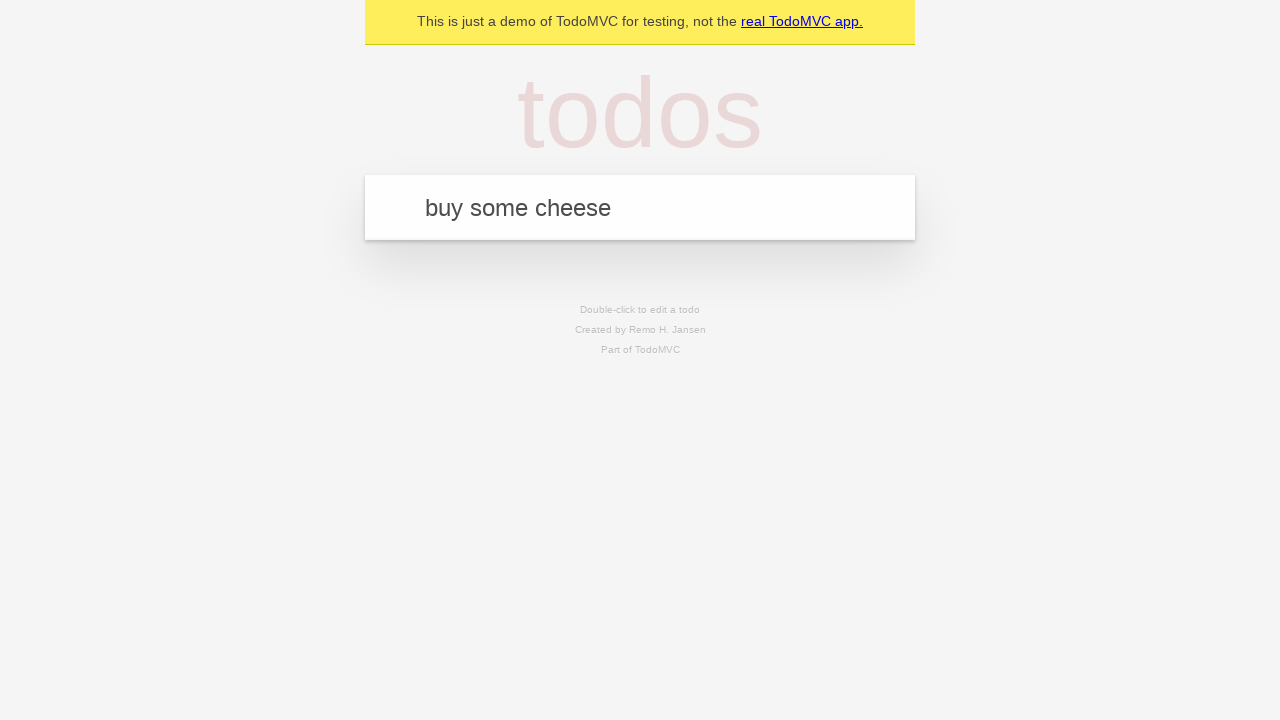

Pressed Enter to add first todo on .new-todo
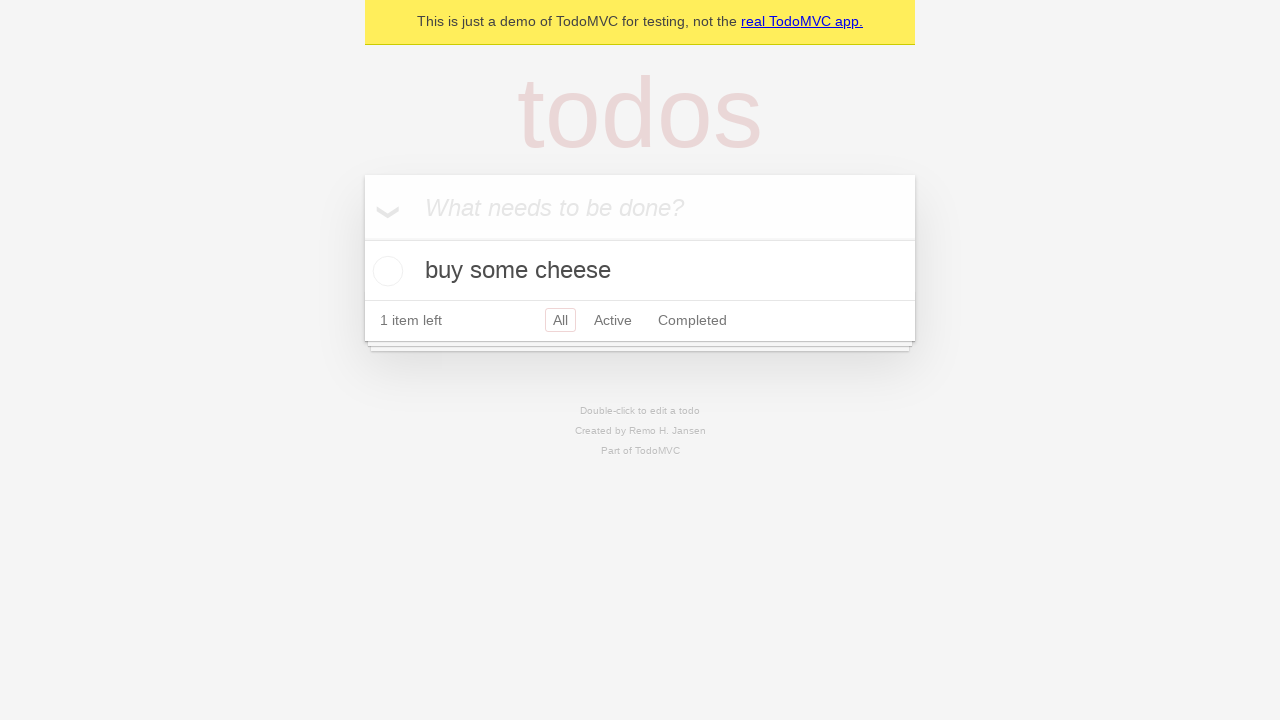

Filled second todo with 'feed the cat' on .new-todo
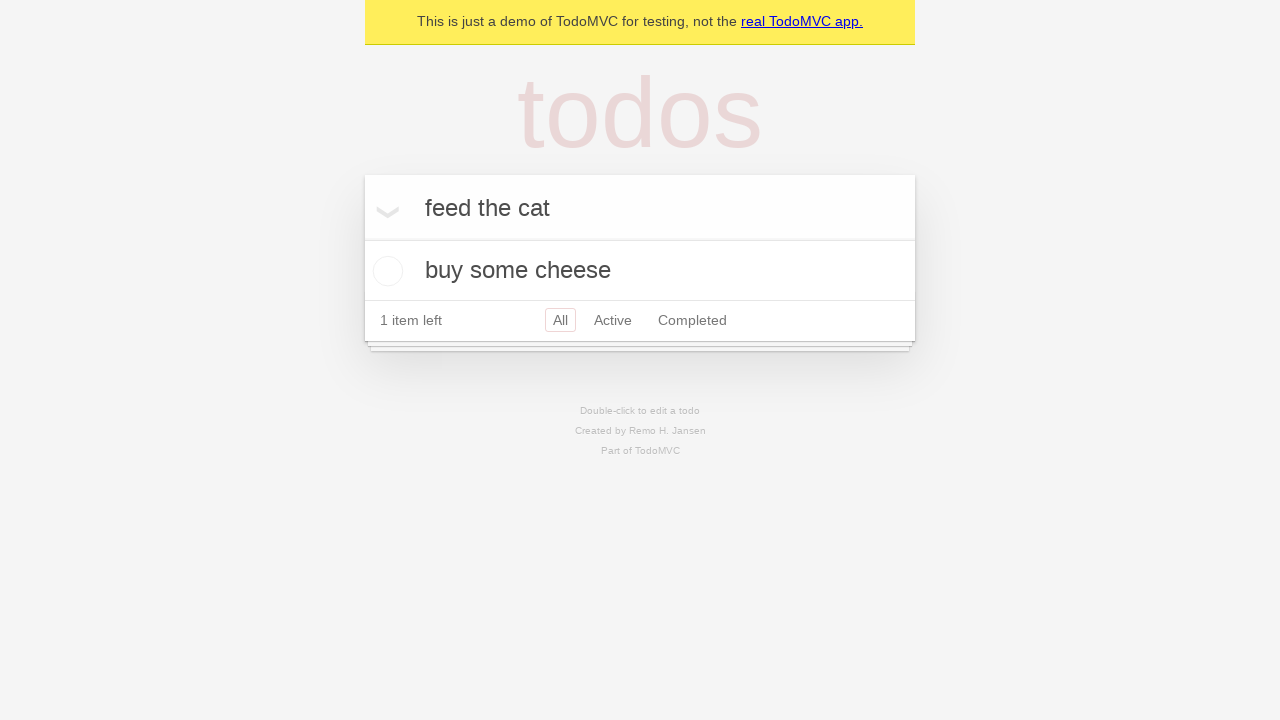

Pressed Enter to add second todo on .new-todo
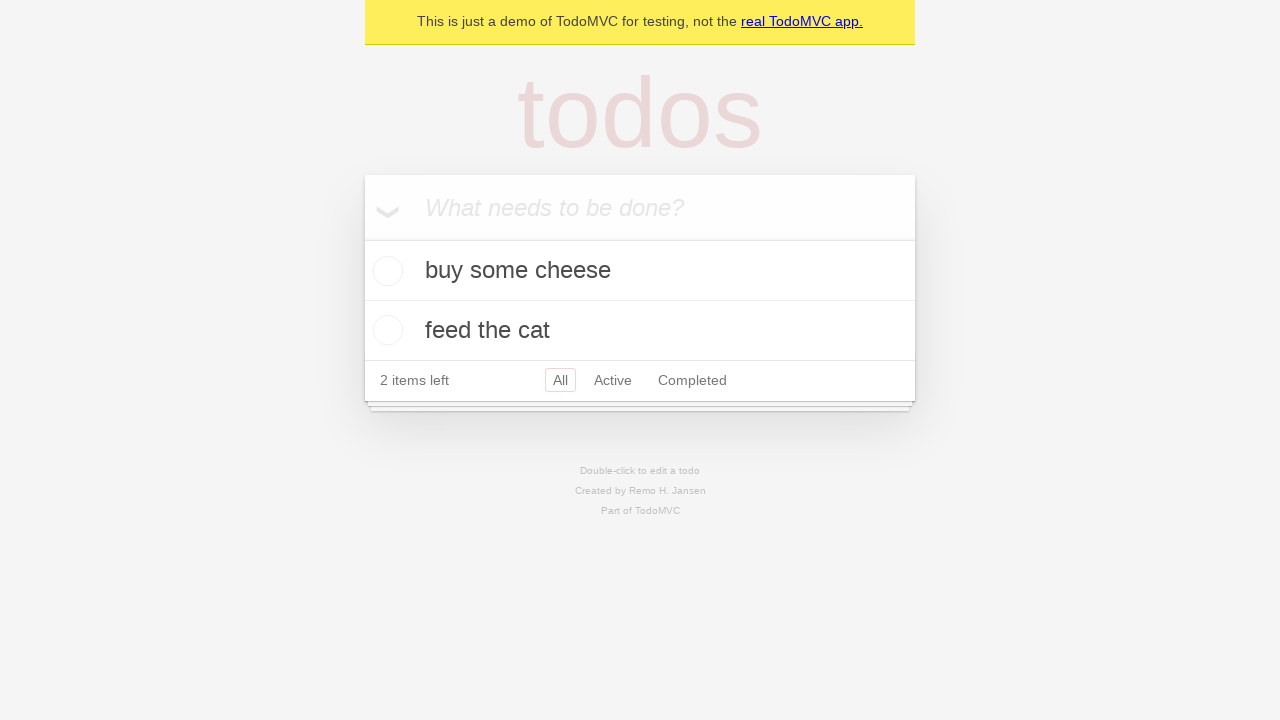

Filled third todo with 'book a doctors appointment' on .new-todo
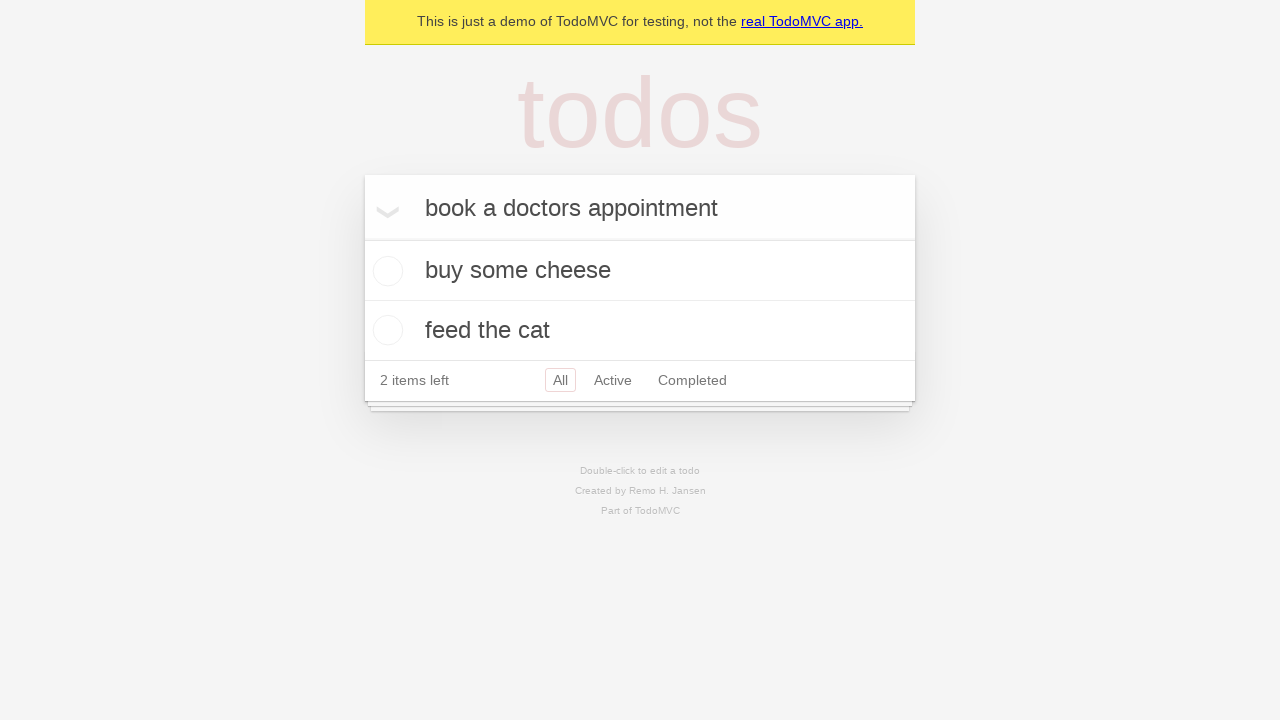

Pressed Enter to add third todo on .new-todo
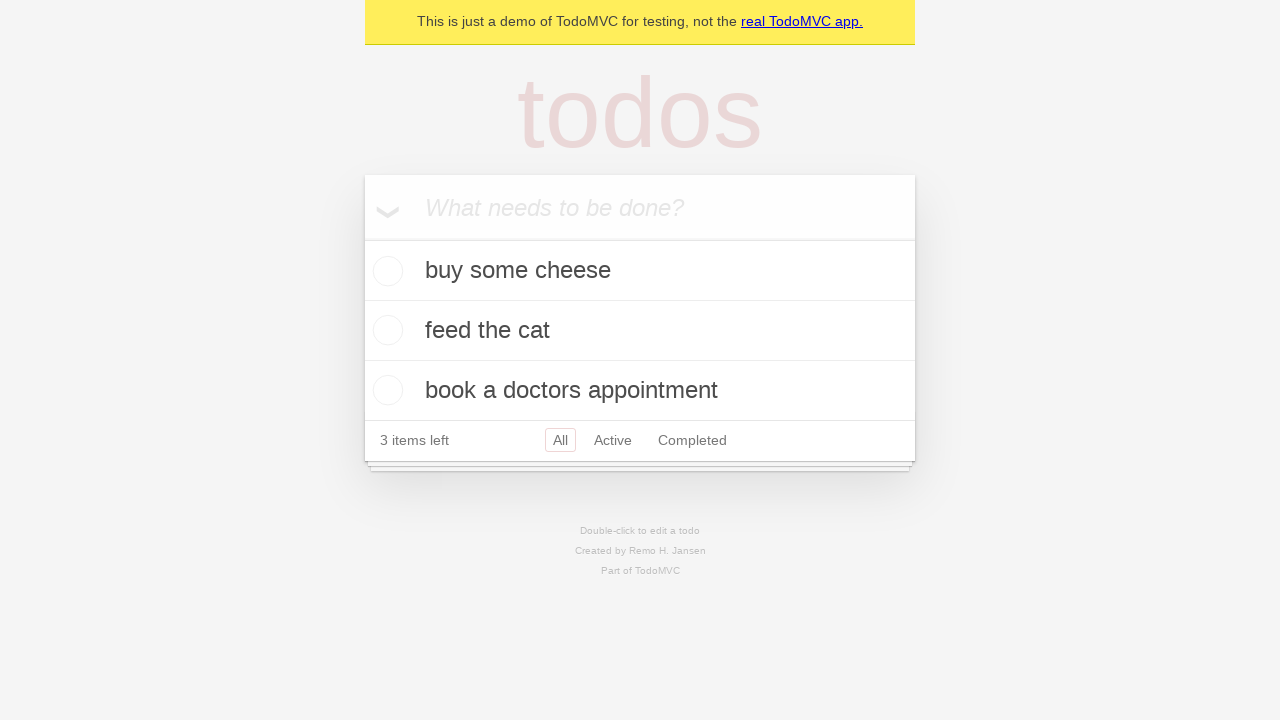

Checked second todo as completed at (385, 330) on .todo-list li .toggle >> nth=1
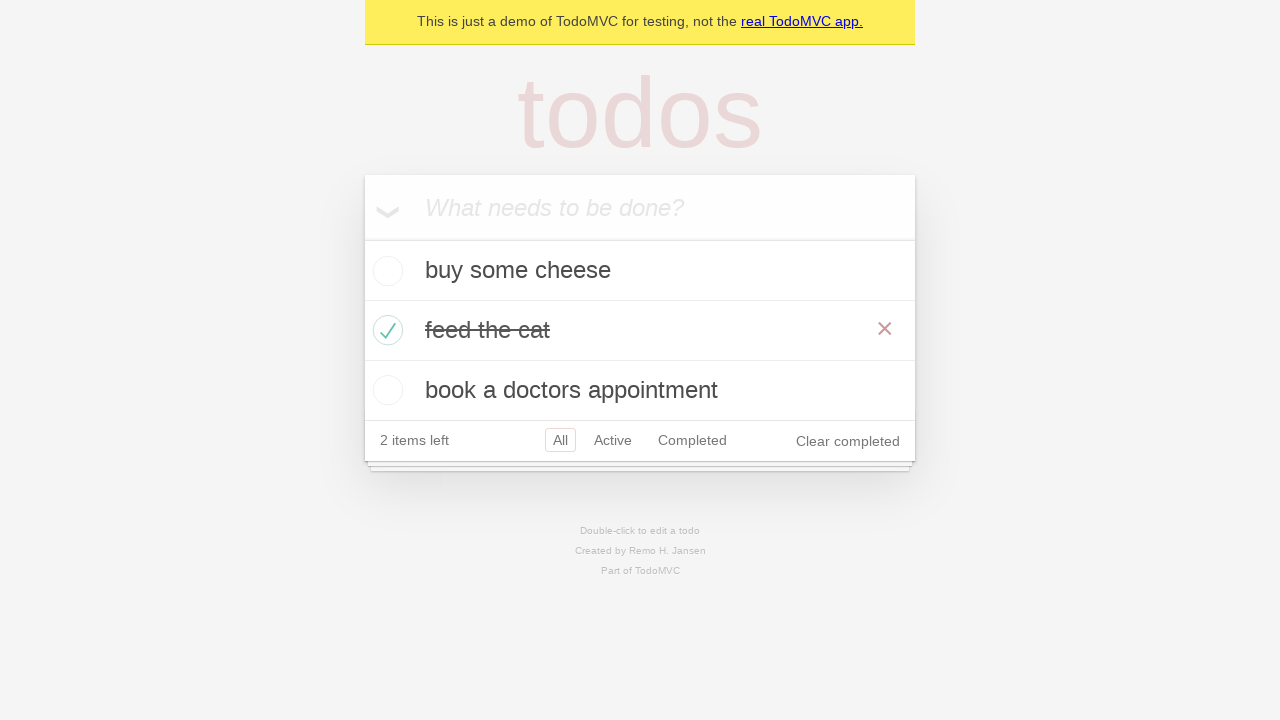

Clicked Active filter to display only active items at (613, 440) on .filters >> text=Active
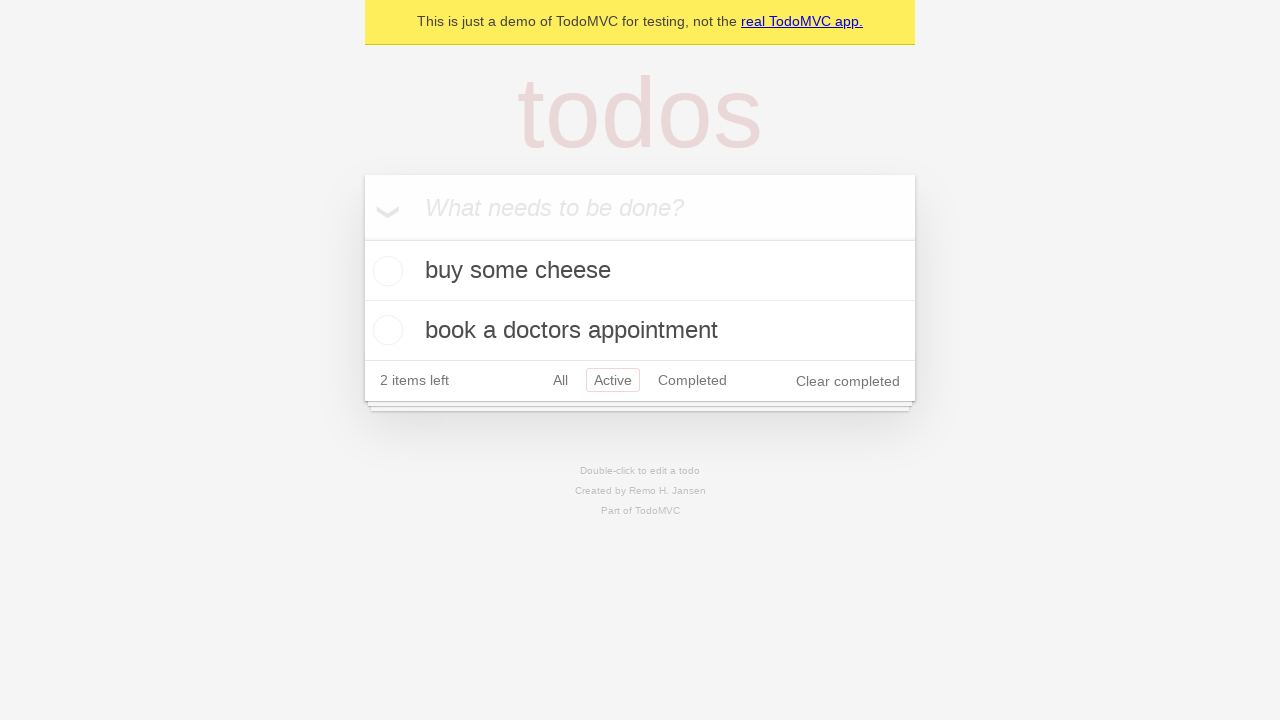

Clicked Completed filter to display only completed items at (692, 380) on .filters >> text=Completed
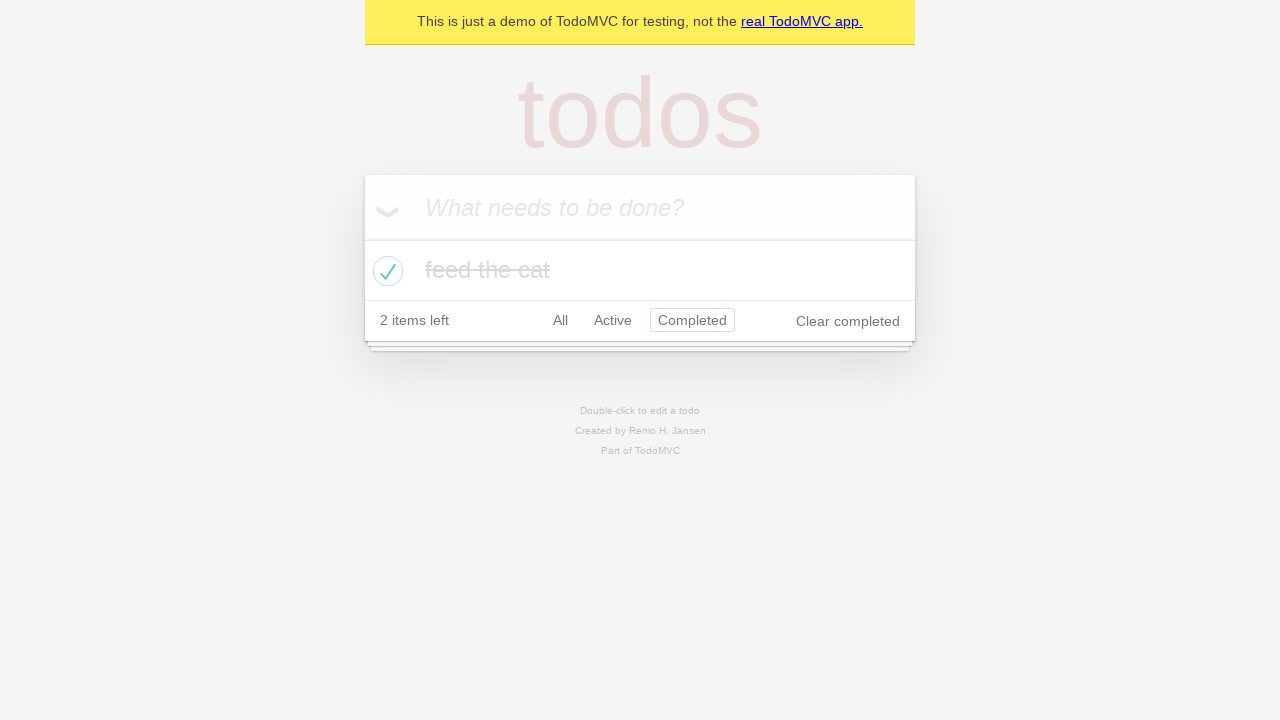

Clicked All filter to display all items at (560, 320) on .filters >> text=All
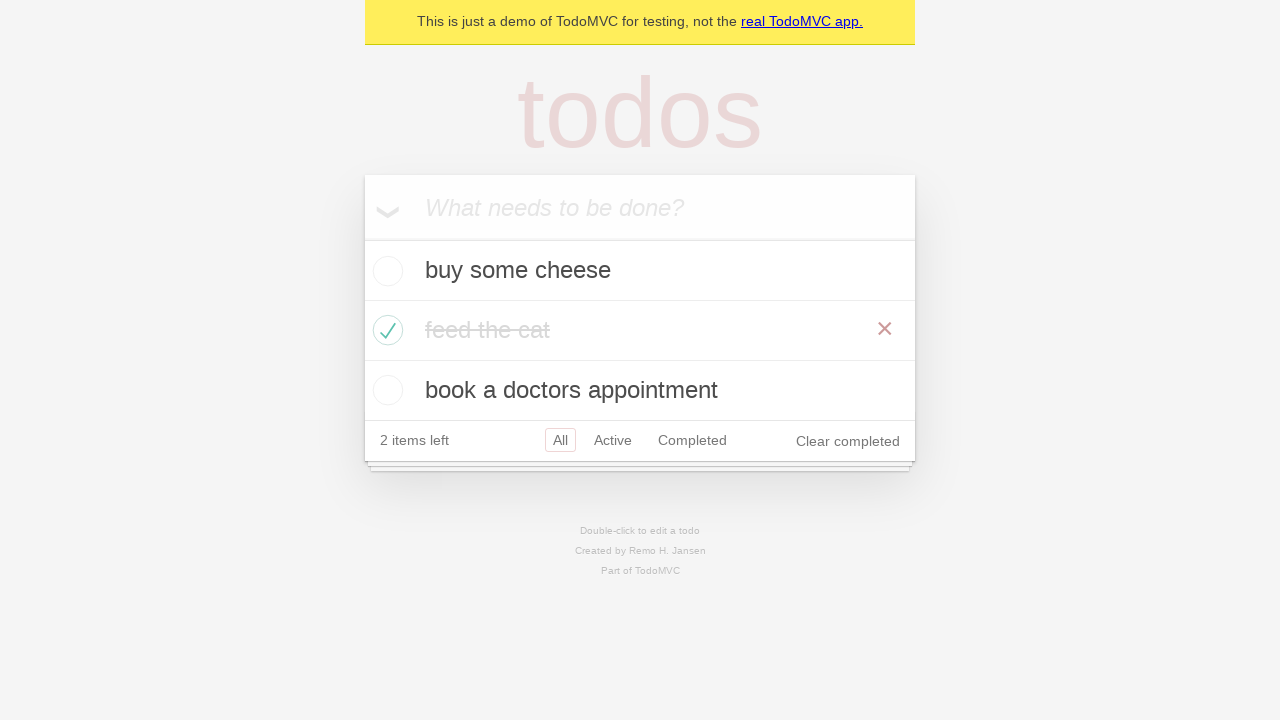

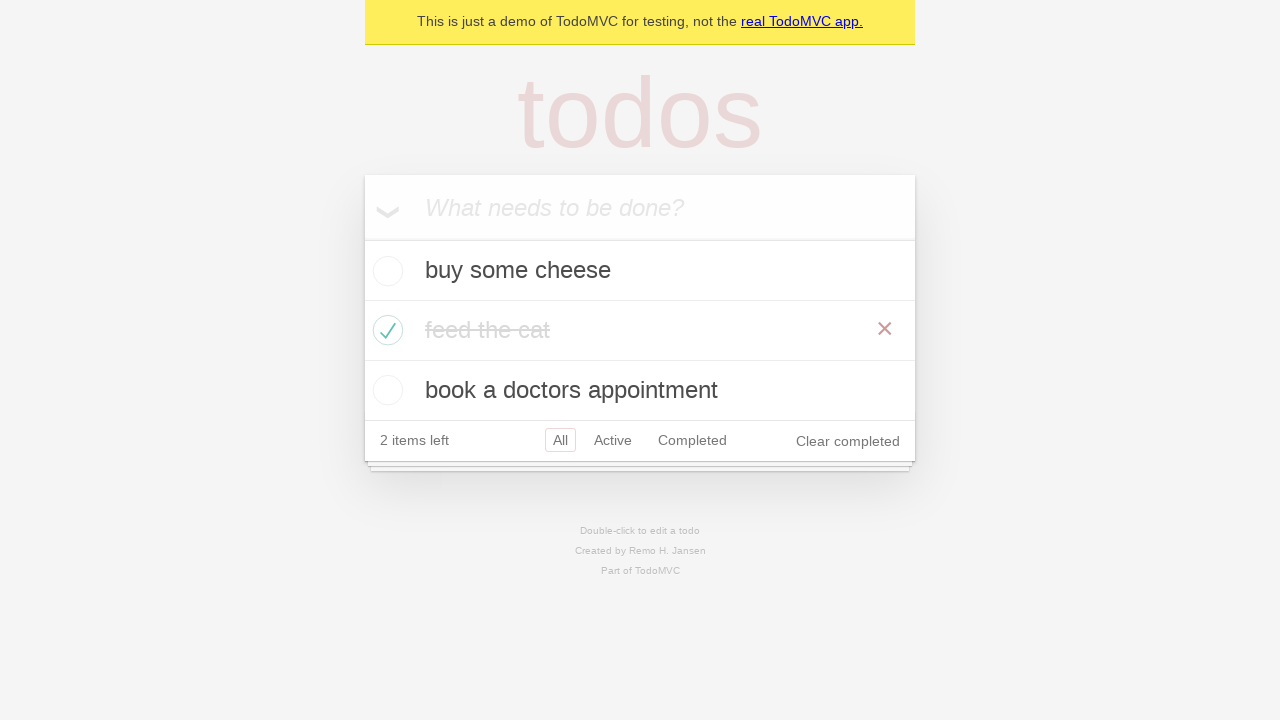